Tests that a 5-digit ZIP code is accepted and allows proceeding to the registration page

Starting URL: https://www.sharelane.com/cgi-bin/register.py

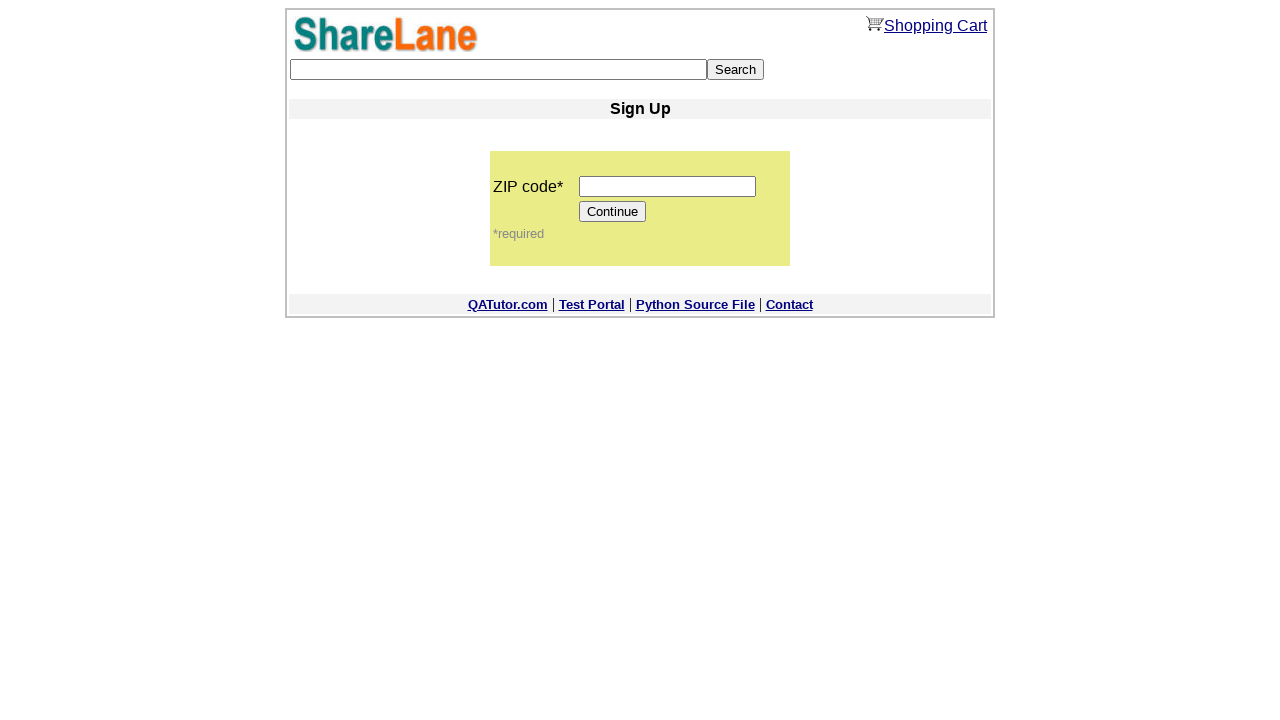

Navigated to ShareLane registration page
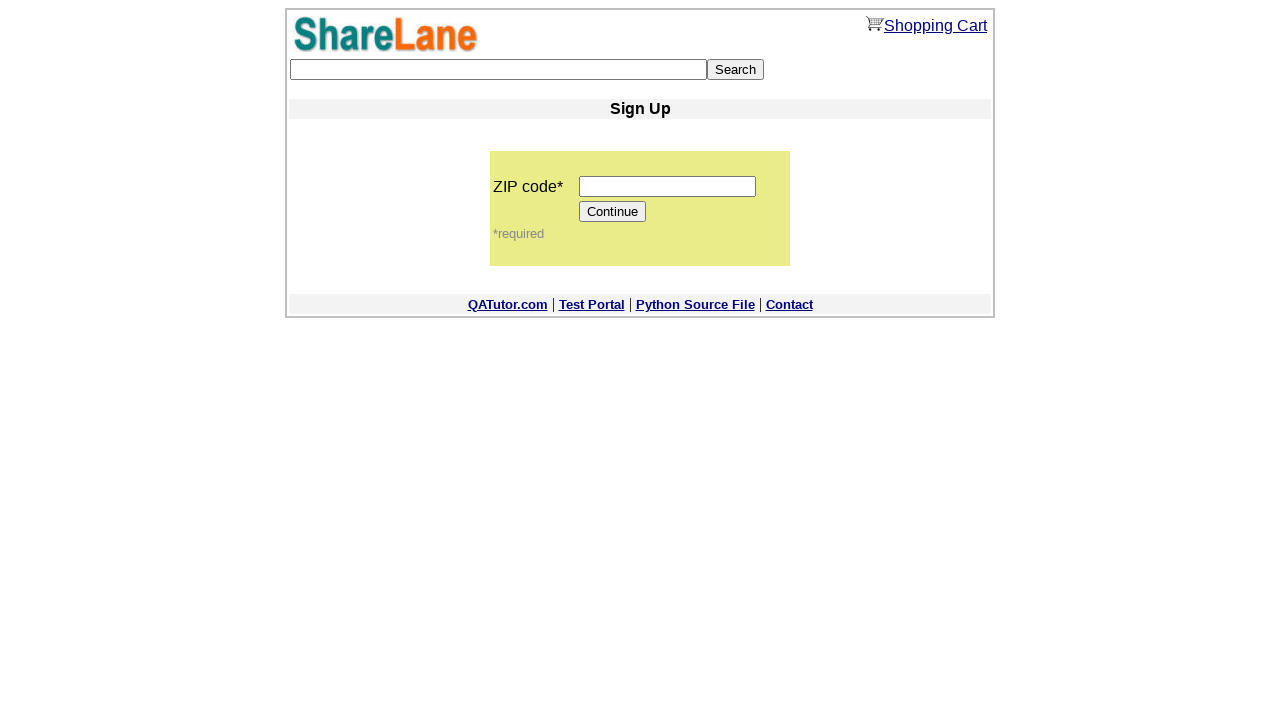

Filled ZIP code field with 5-digit code '12345' on input[name='zip_code']
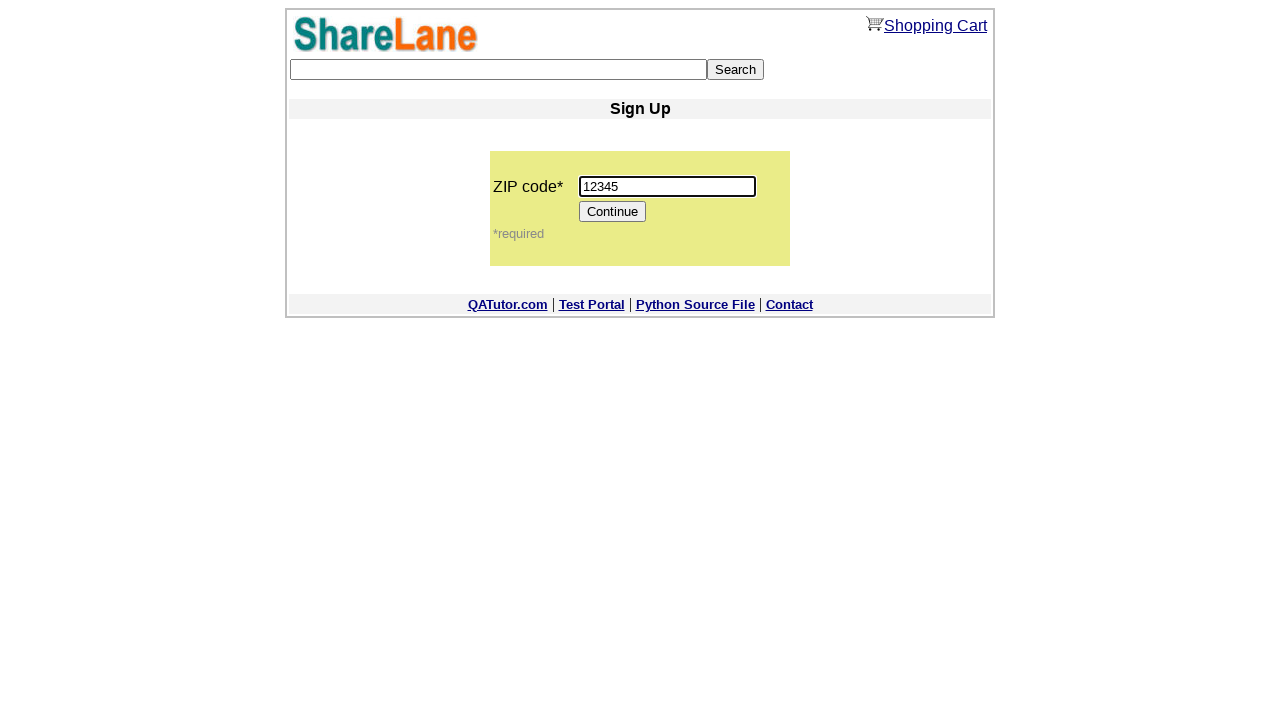

Clicked Continue button to proceed with 5-digit ZIP code at (613, 212) on input[value='Continue']
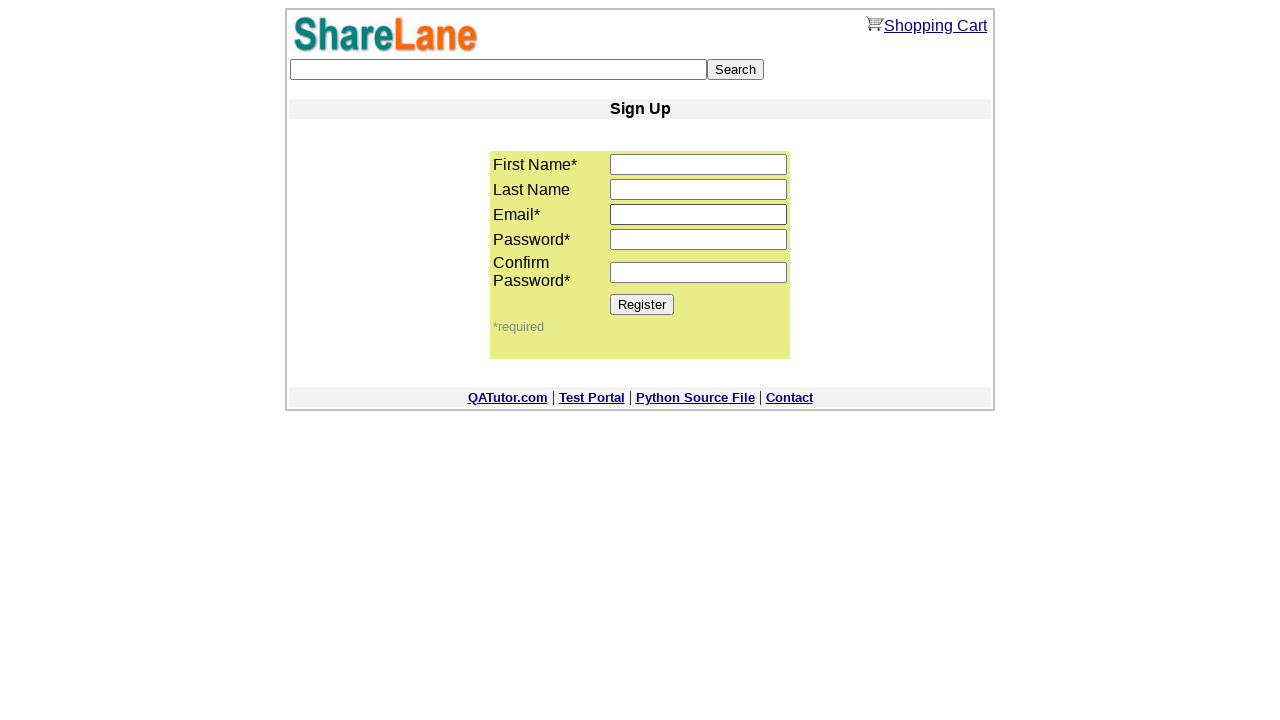

Verified that Register button is displayed on registration page
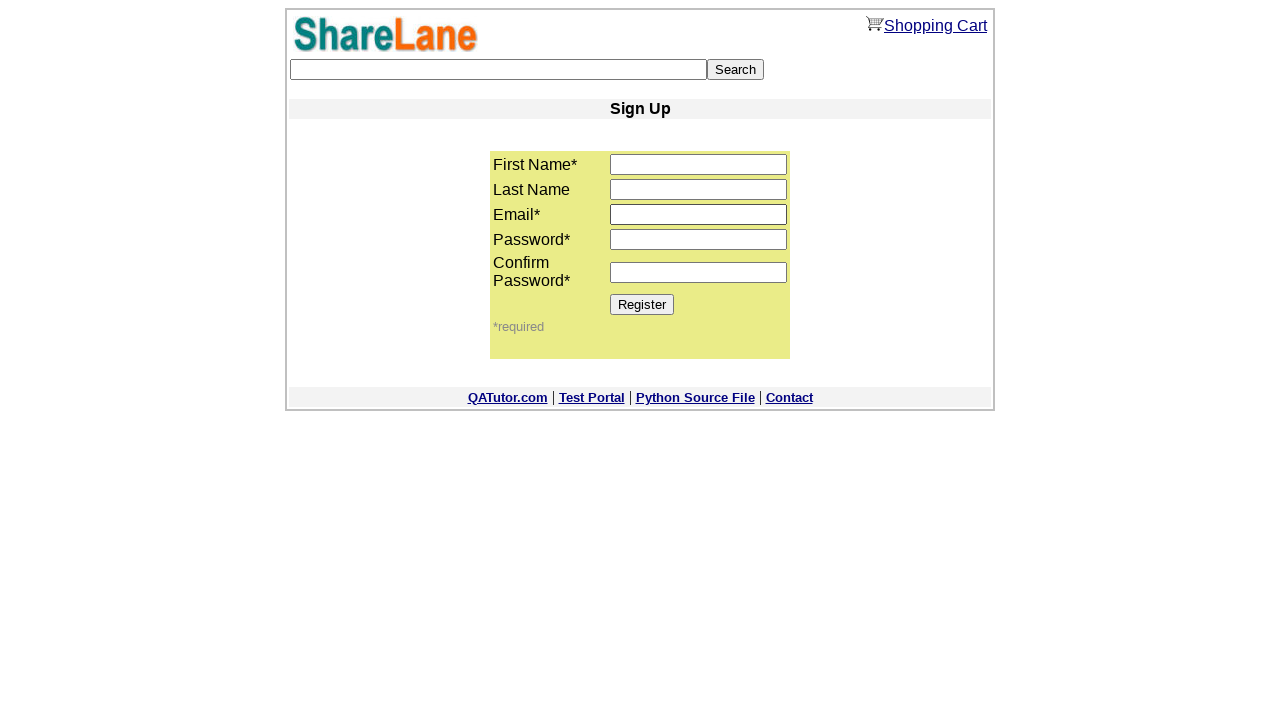

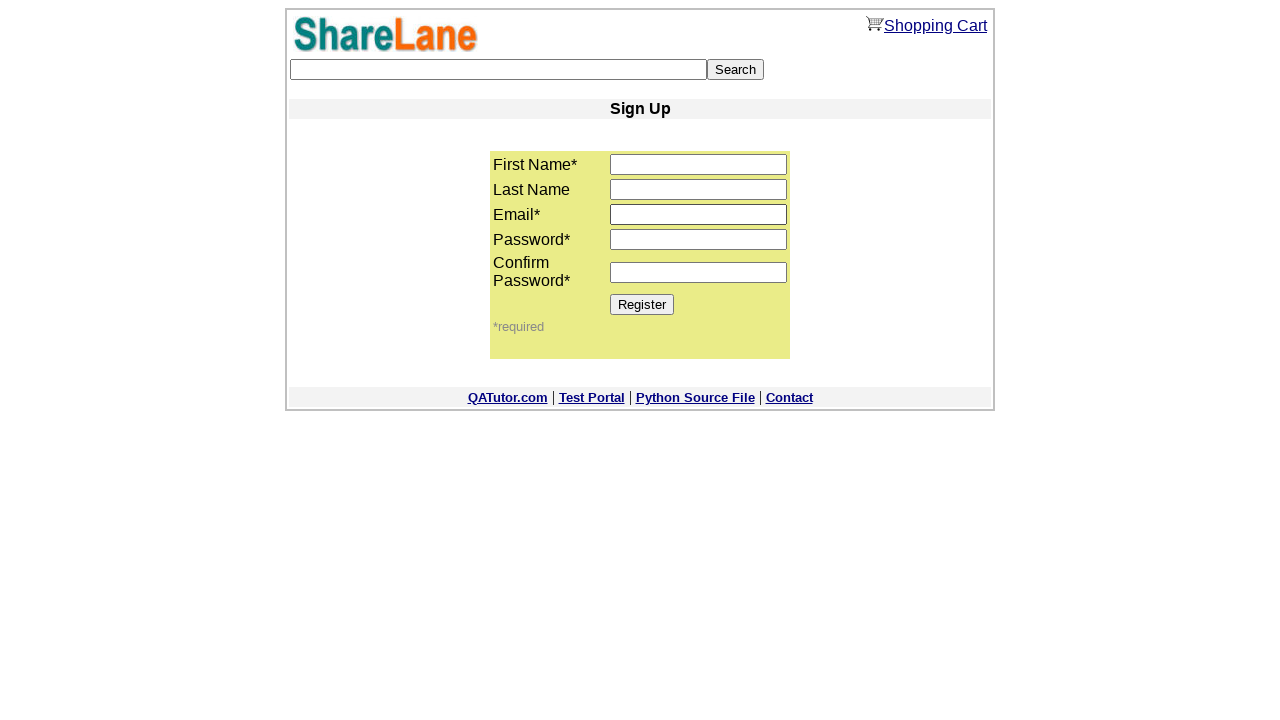